Tests filling a name input field on an Angular practice form and verifies the element is interactable

Starting URL: https://rahulshettyacademy.com/angularpractice/

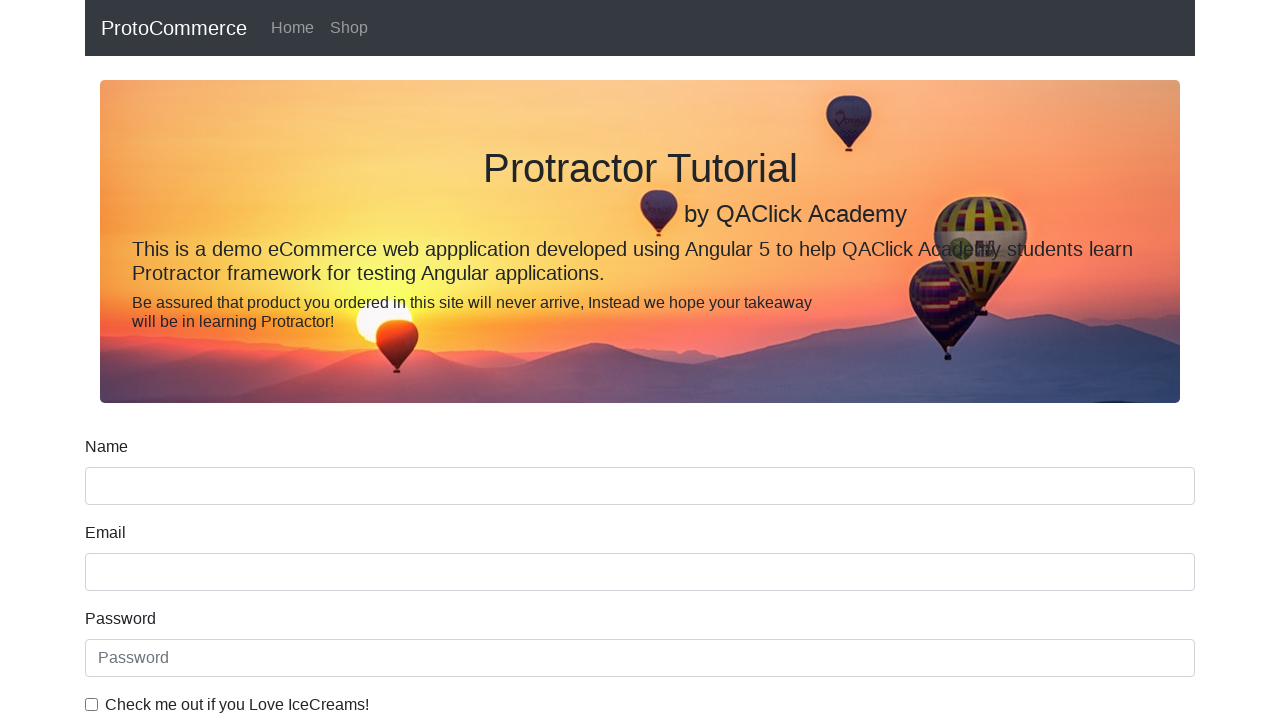

Filled name input field with 'Taking WebElement Partial Screenshot' on input[name='name']
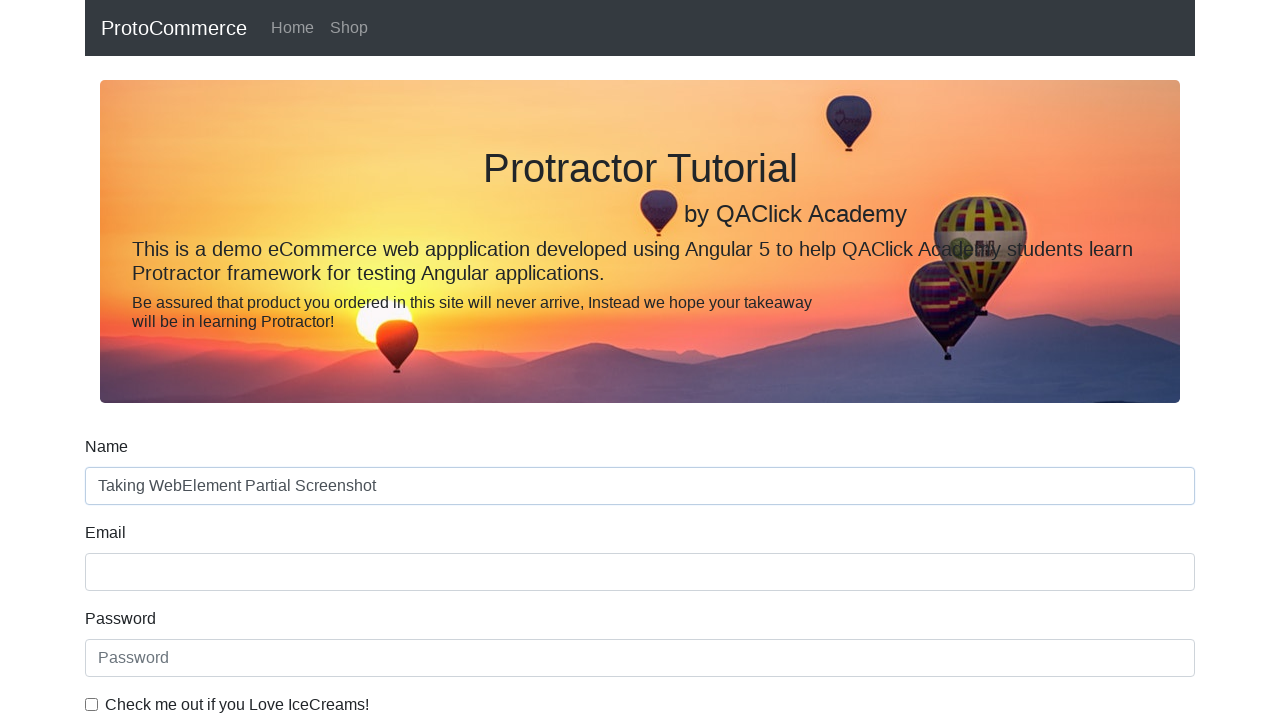

Confirmed name input field is visible and interactable
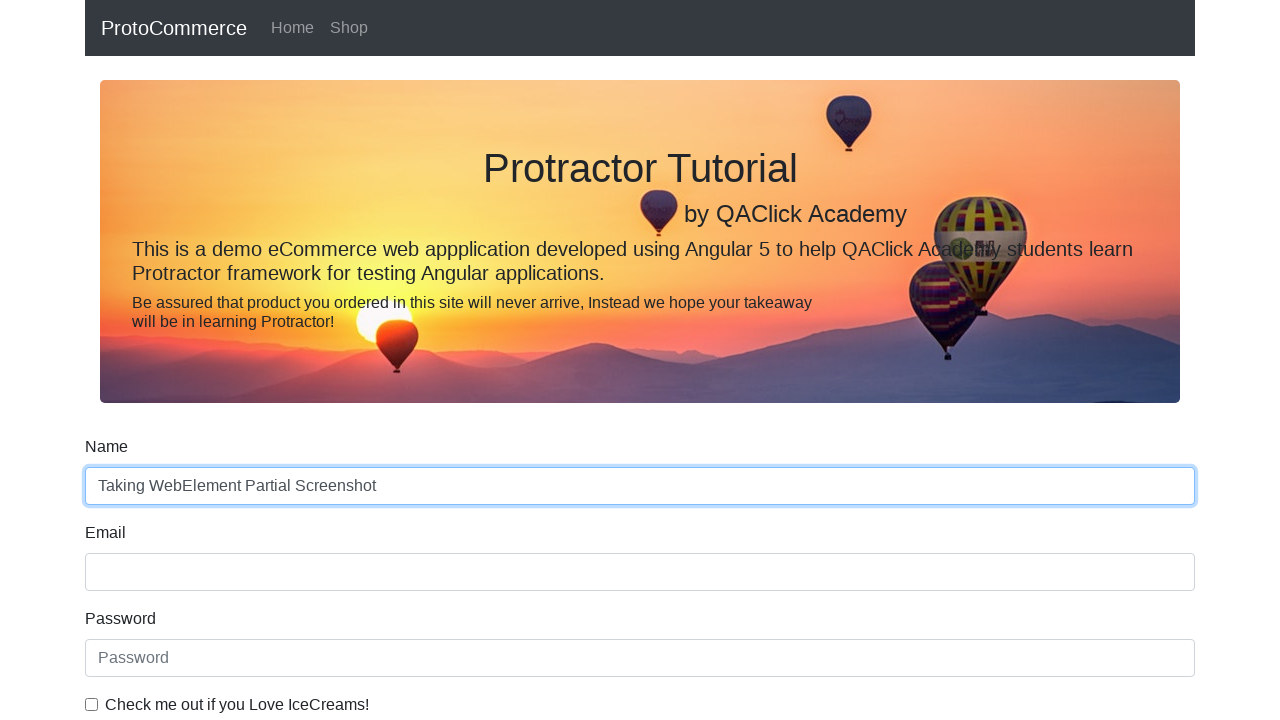

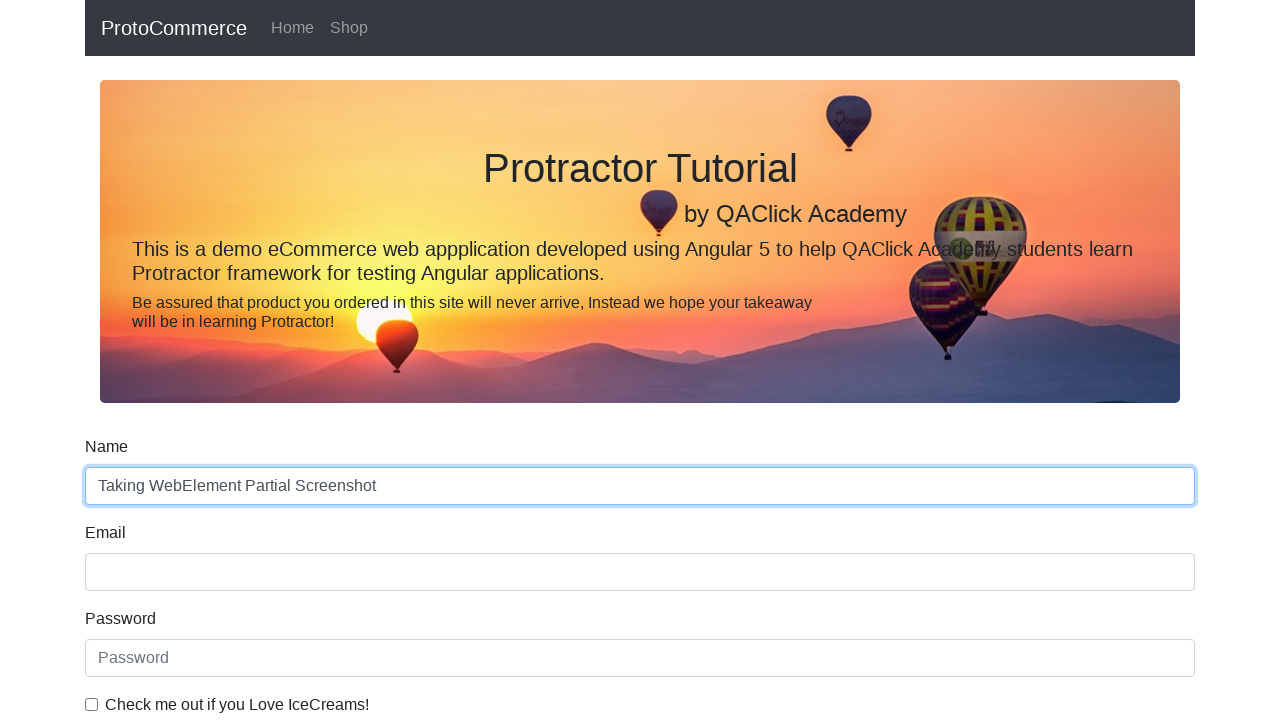